Tests navigating through all pages of a paginated data table by clicking each pagination link and verifying table content loads

Starting URL: https://leafground.com/table.xhtml

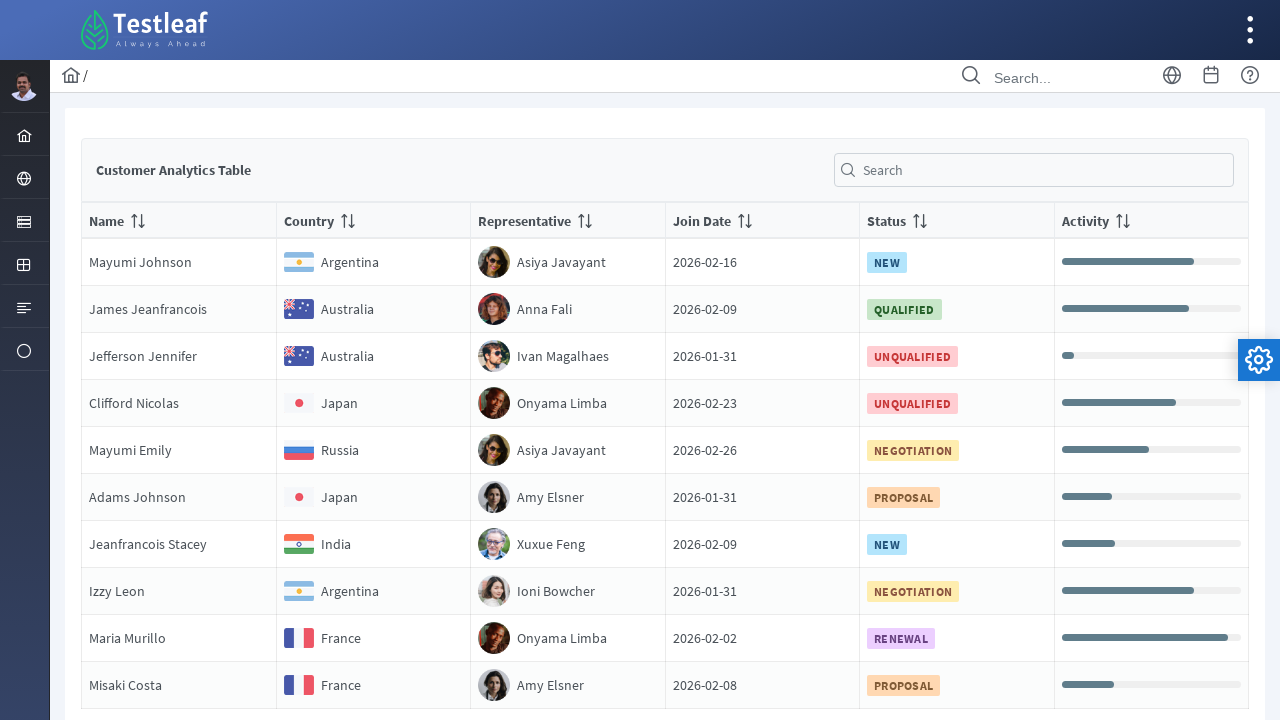

Initial table content loaded
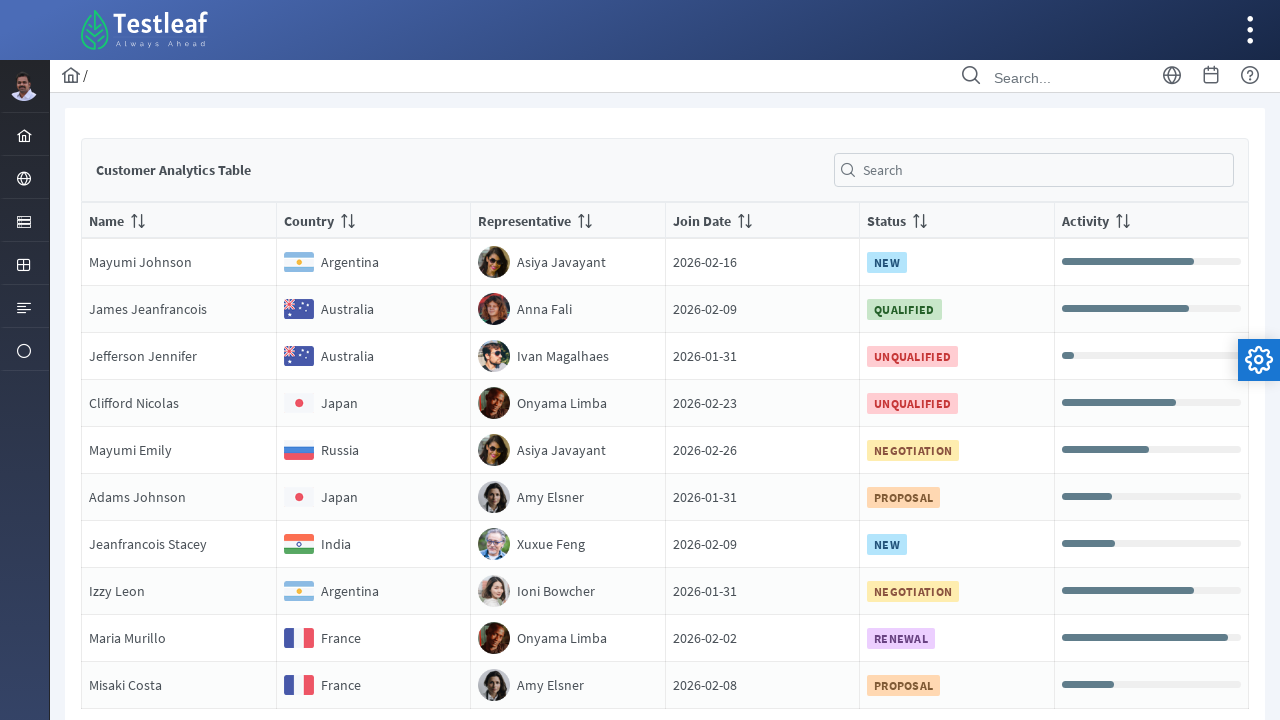

Located all pagination links
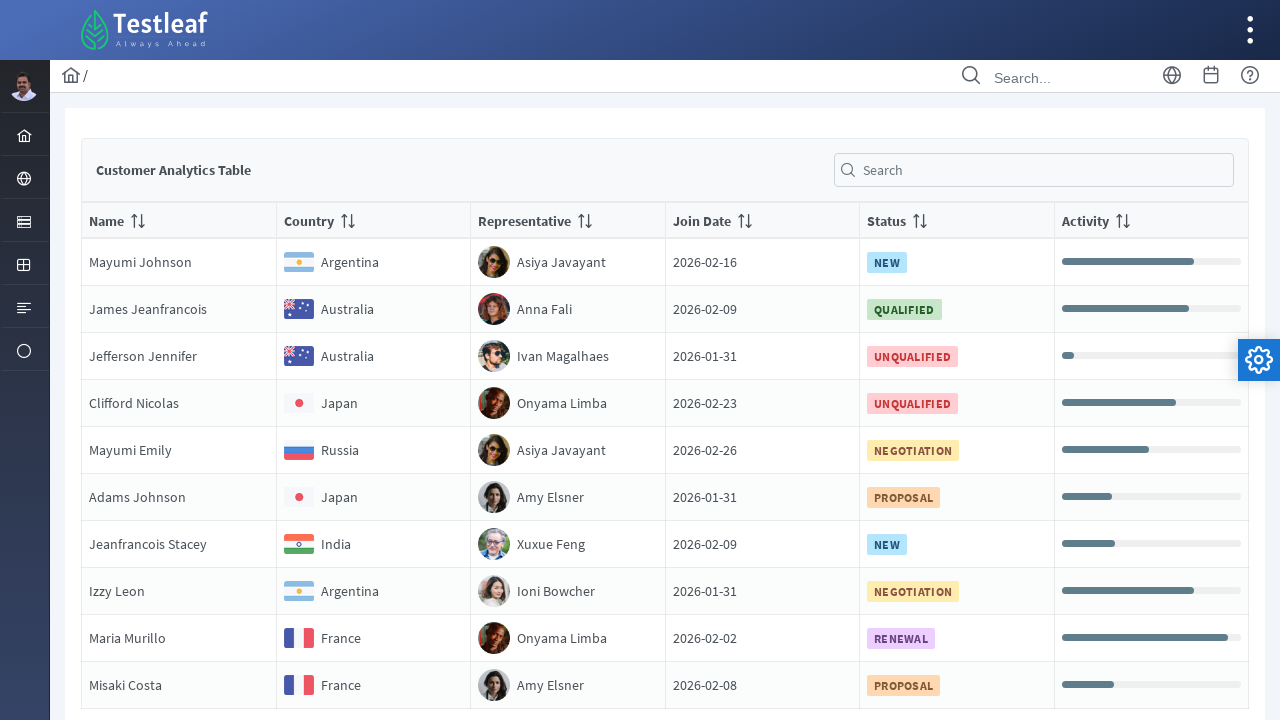

Found 5 pagination pages
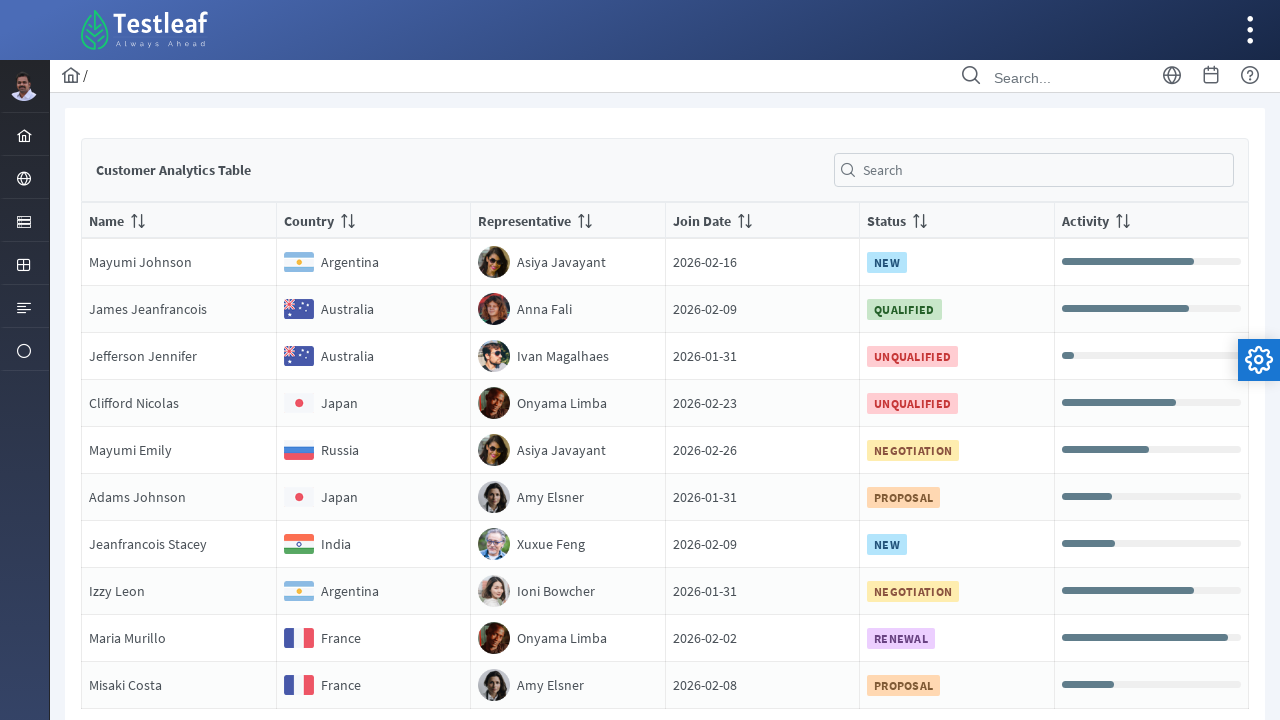

Scrolled to bottom for page 1
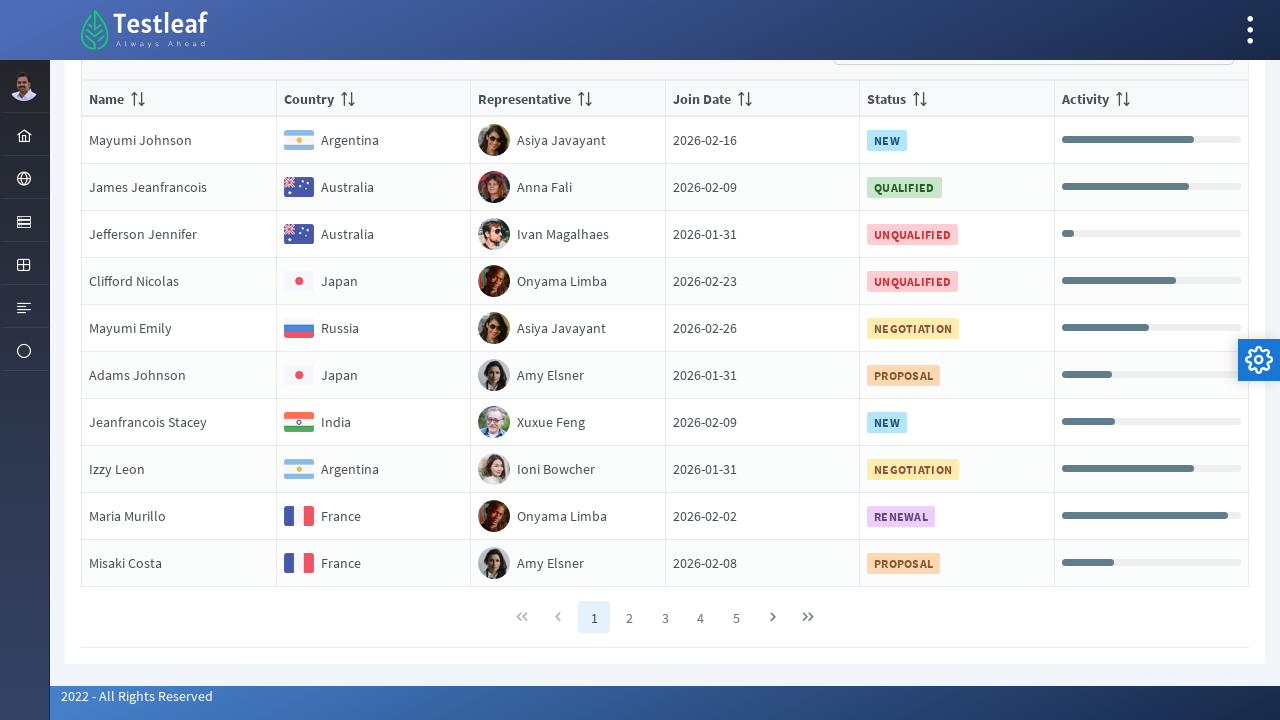

Clicked pagination link for page 1 at (594, 617) on //*[@class='ui-paginator-pages']//a[1]
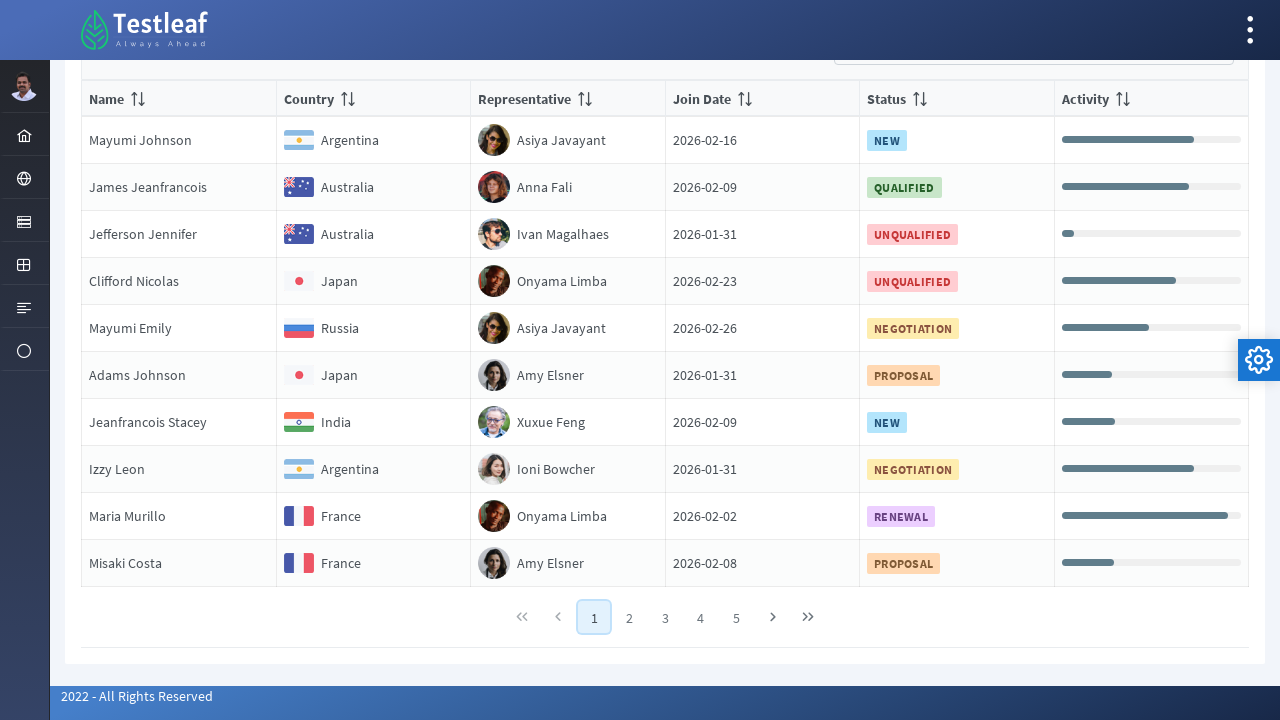

Waited for page 1 table content to load
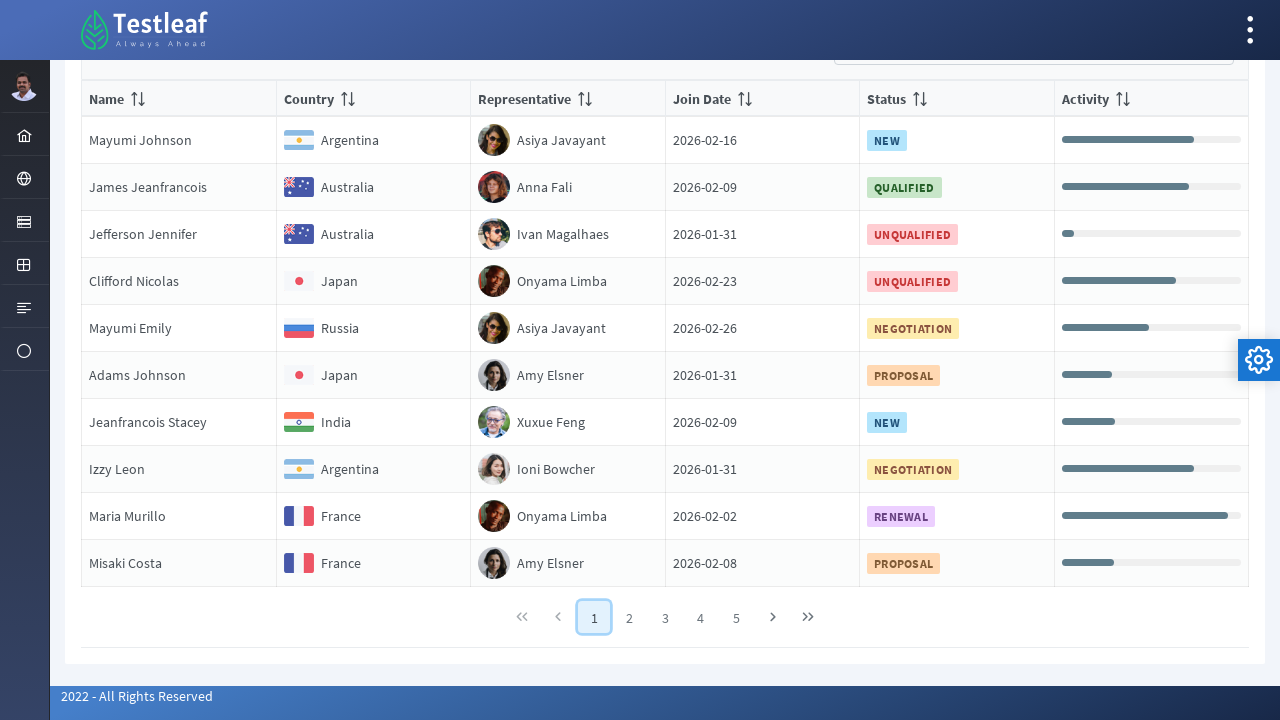

Verified table rows present on page 1
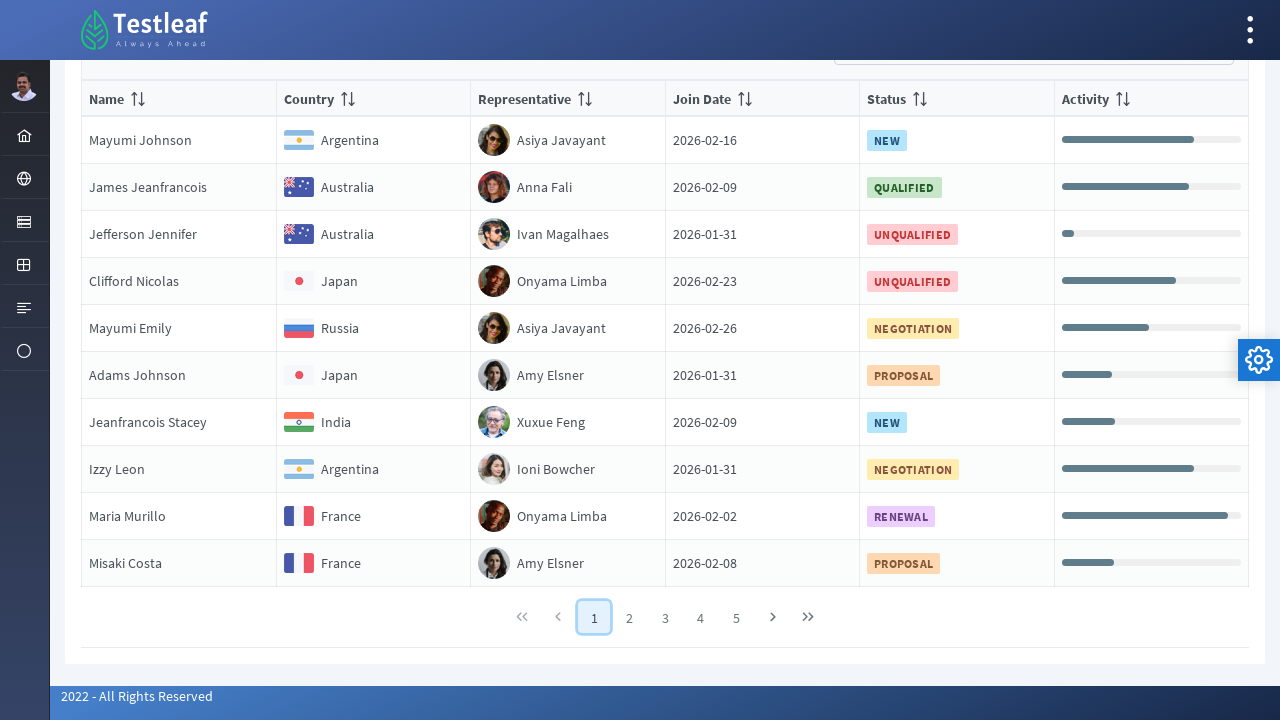

Scrolled to bottom for page 2
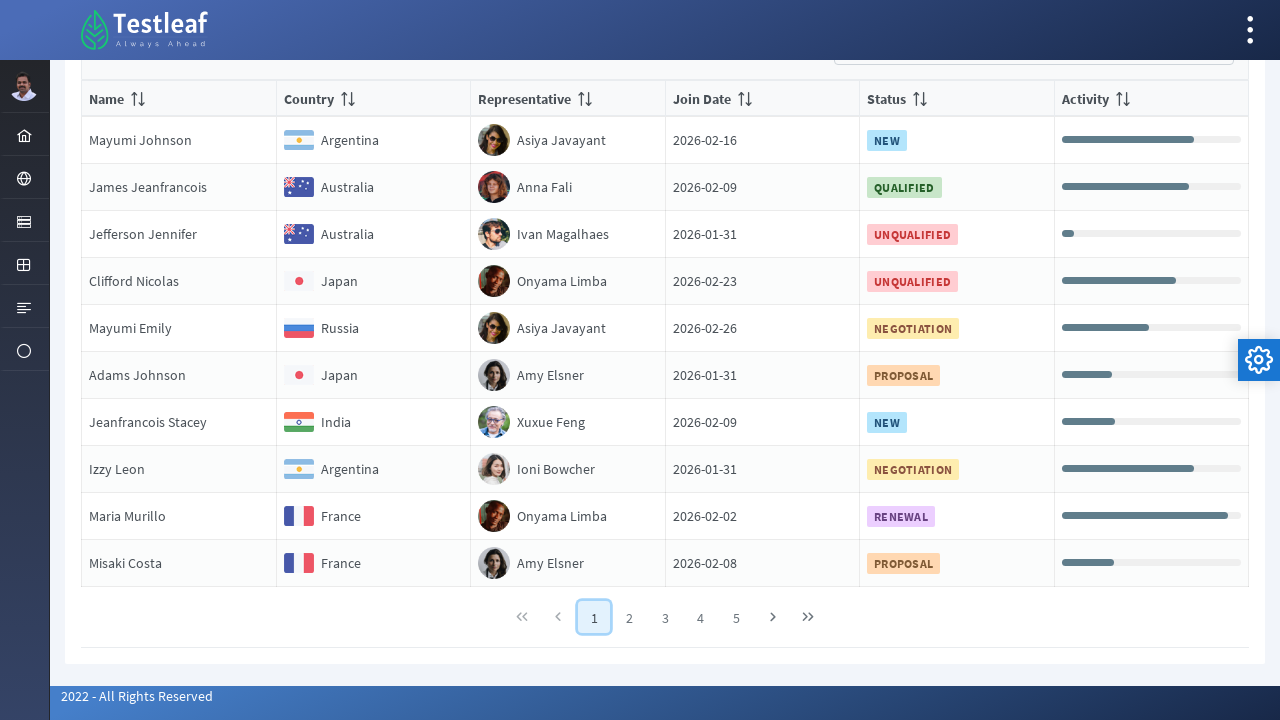

Clicked pagination link for page 2 at (630, 617) on //*[@class='ui-paginator-pages']//a[2]
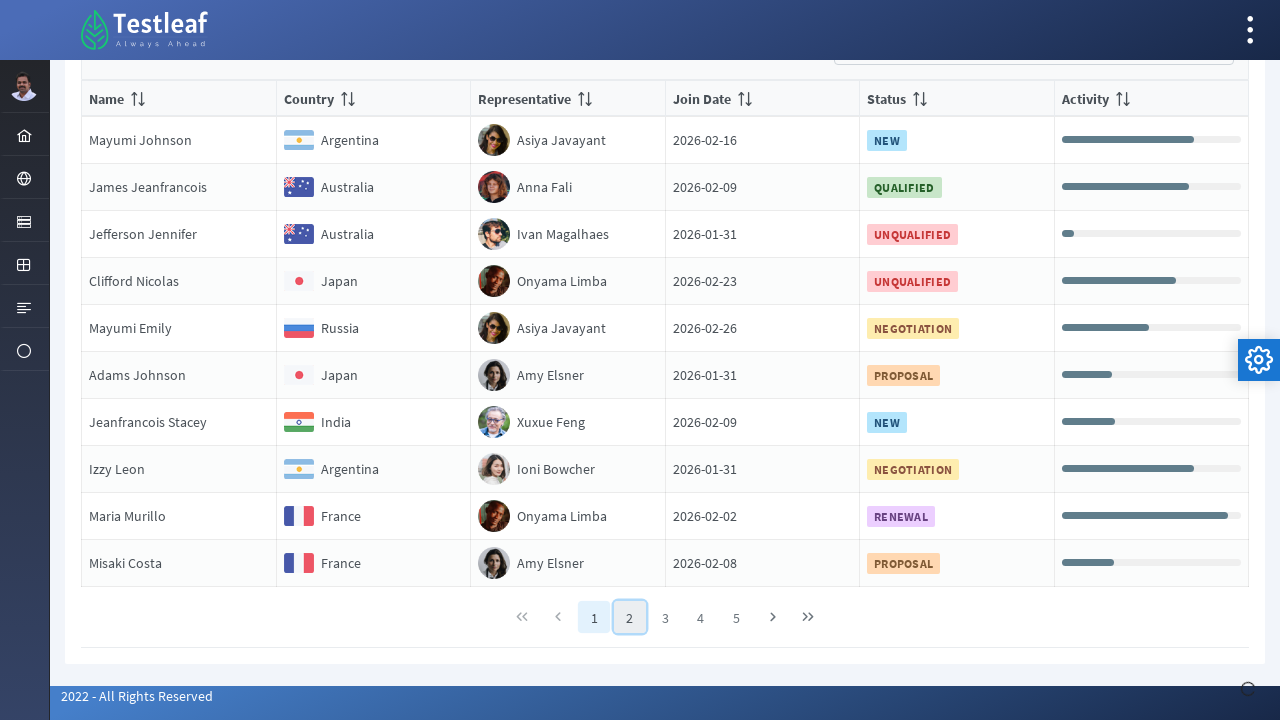

Waited for page 2 table content to load
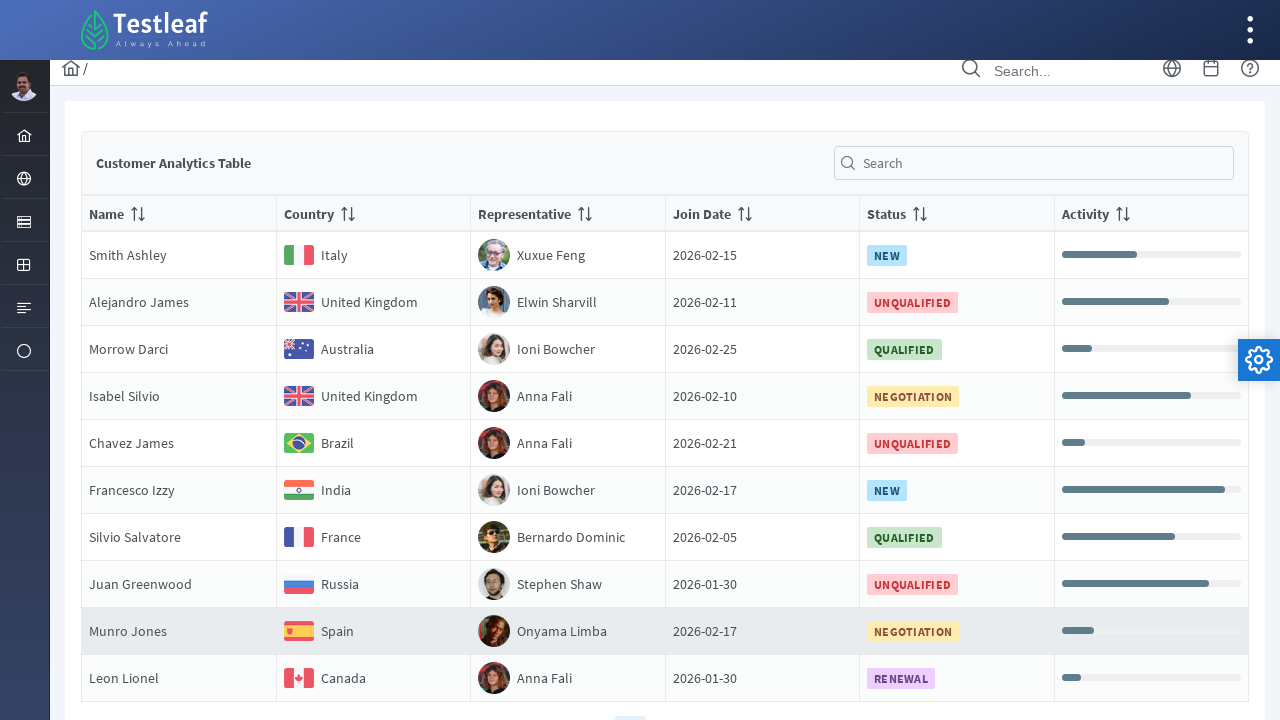

Verified table rows present on page 2
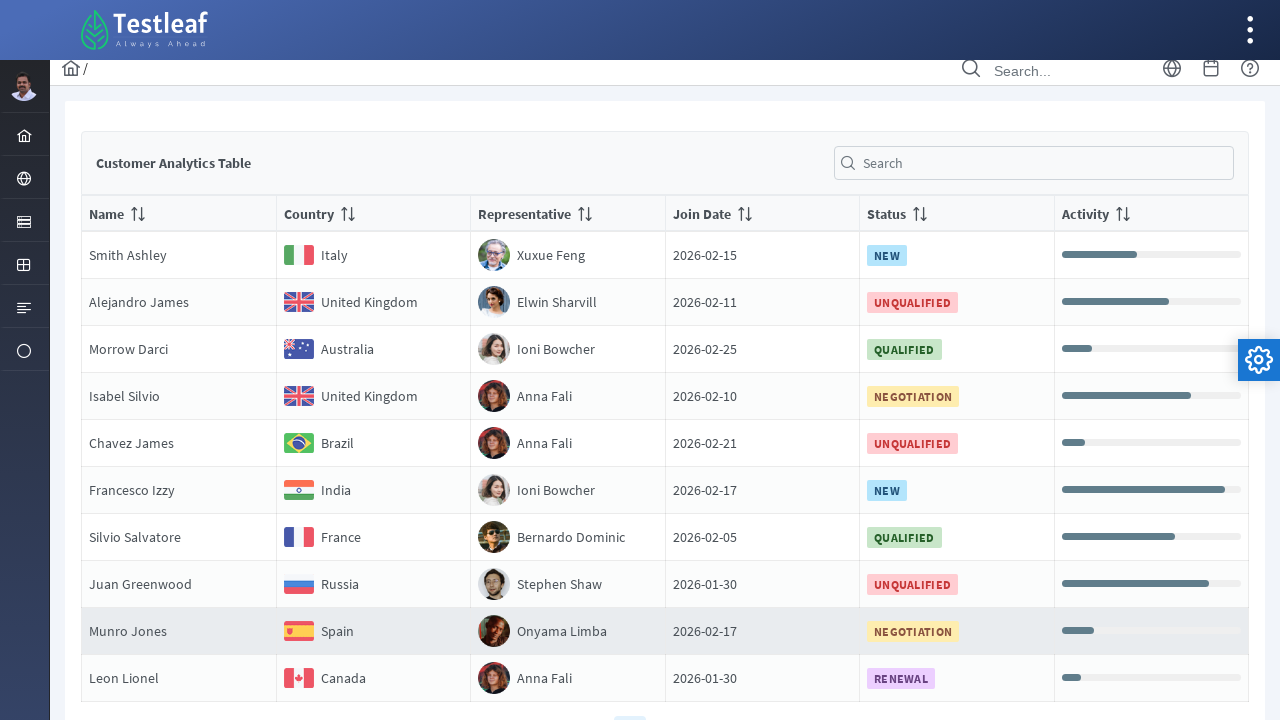

Scrolled to bottom for page 3
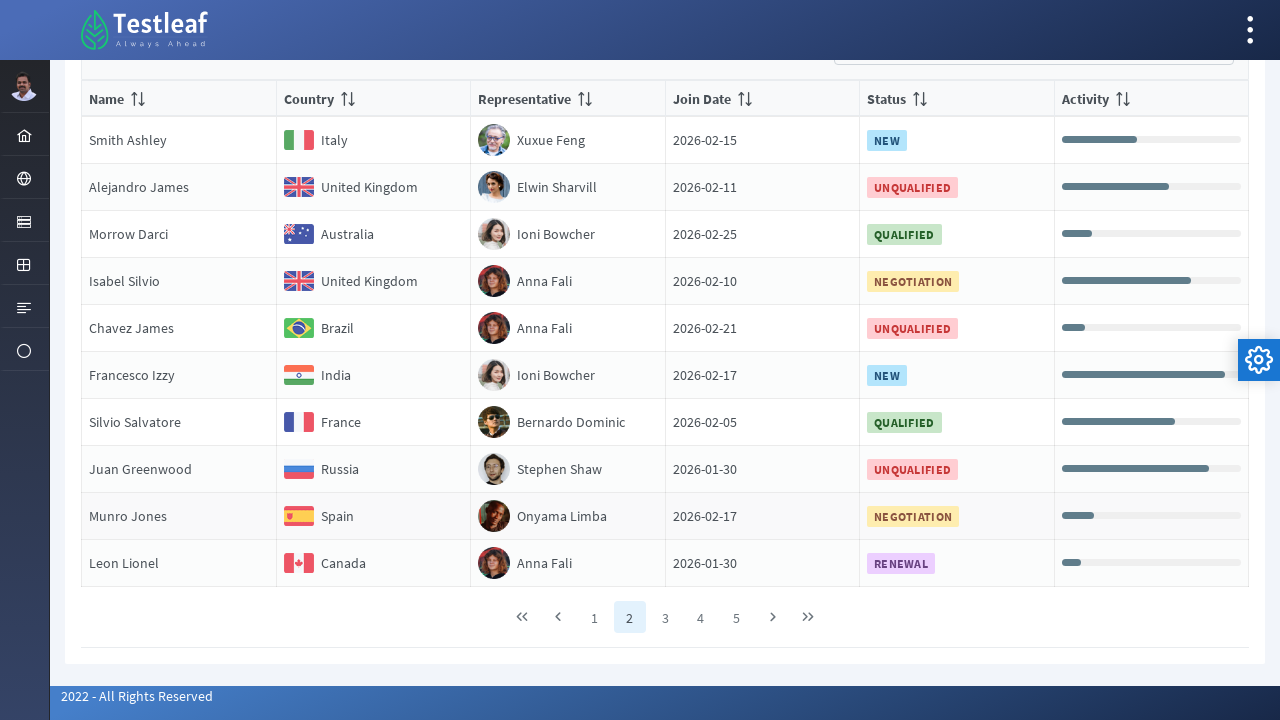

Clicked pagination link for page 3 at (665, 617) on //*[@class='ui-paginator-pages']//a[3]
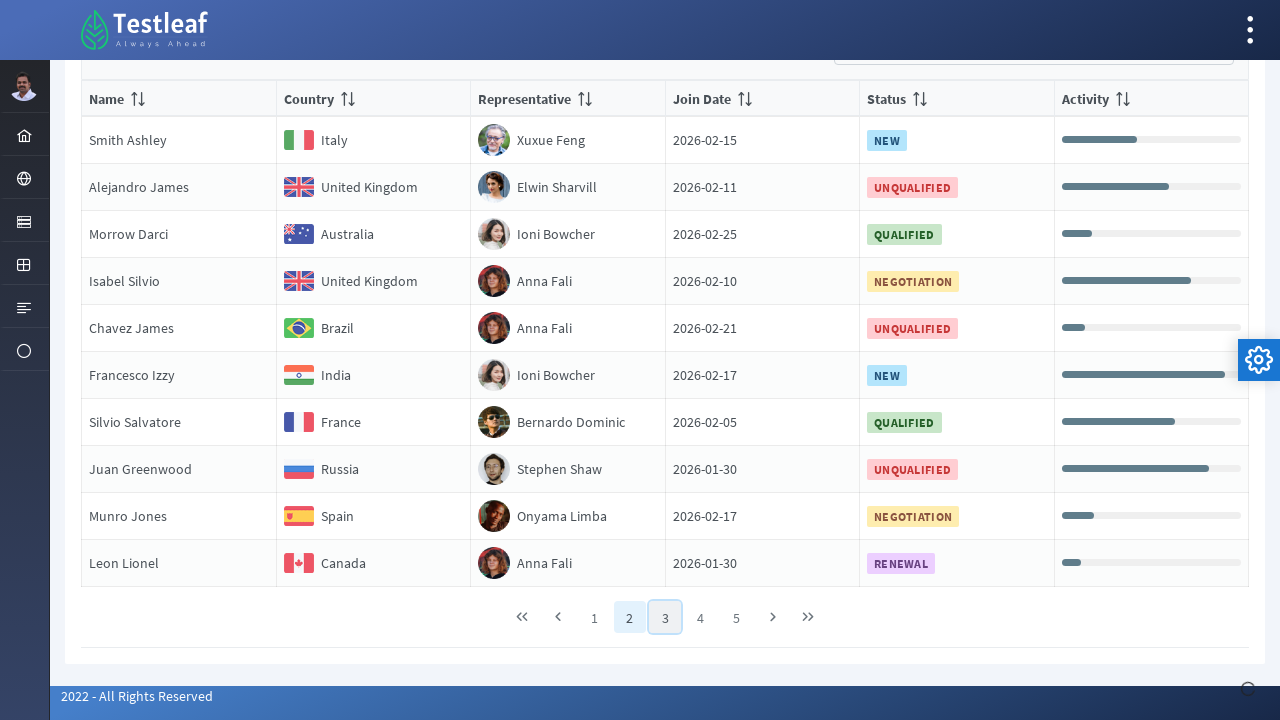

Waited for page 3 table content to load
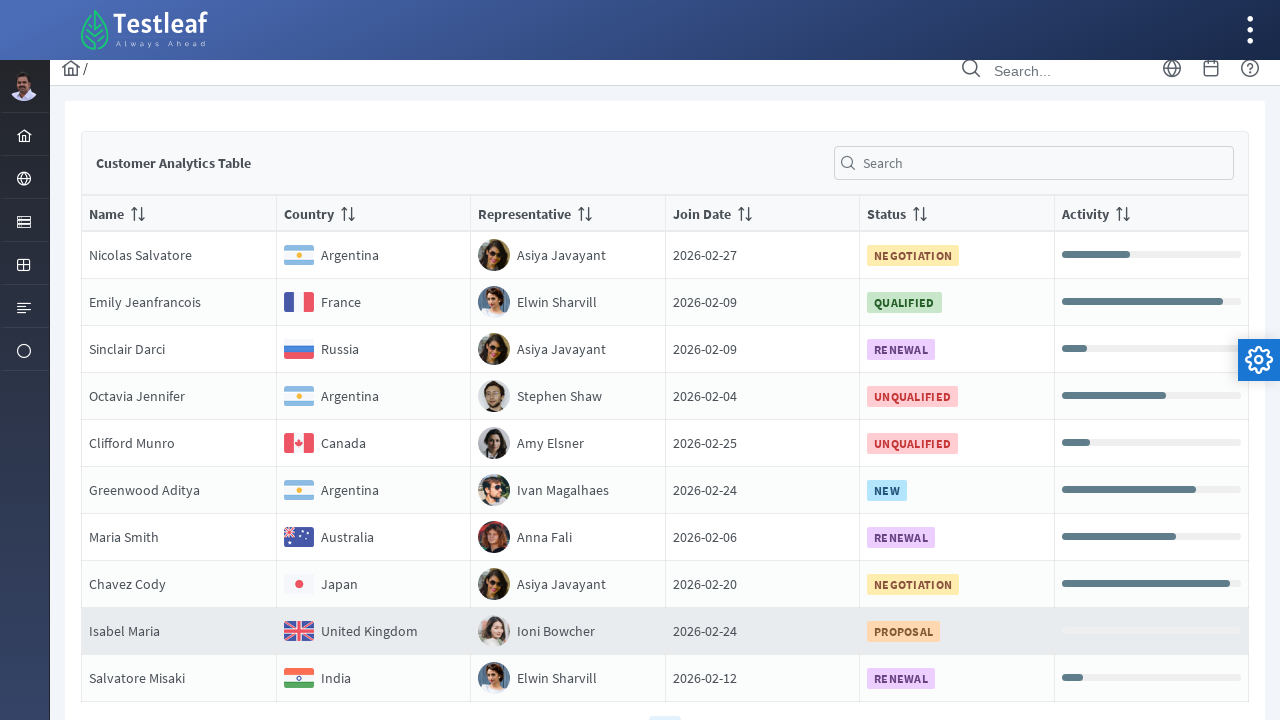

Verified table rows present on page 3
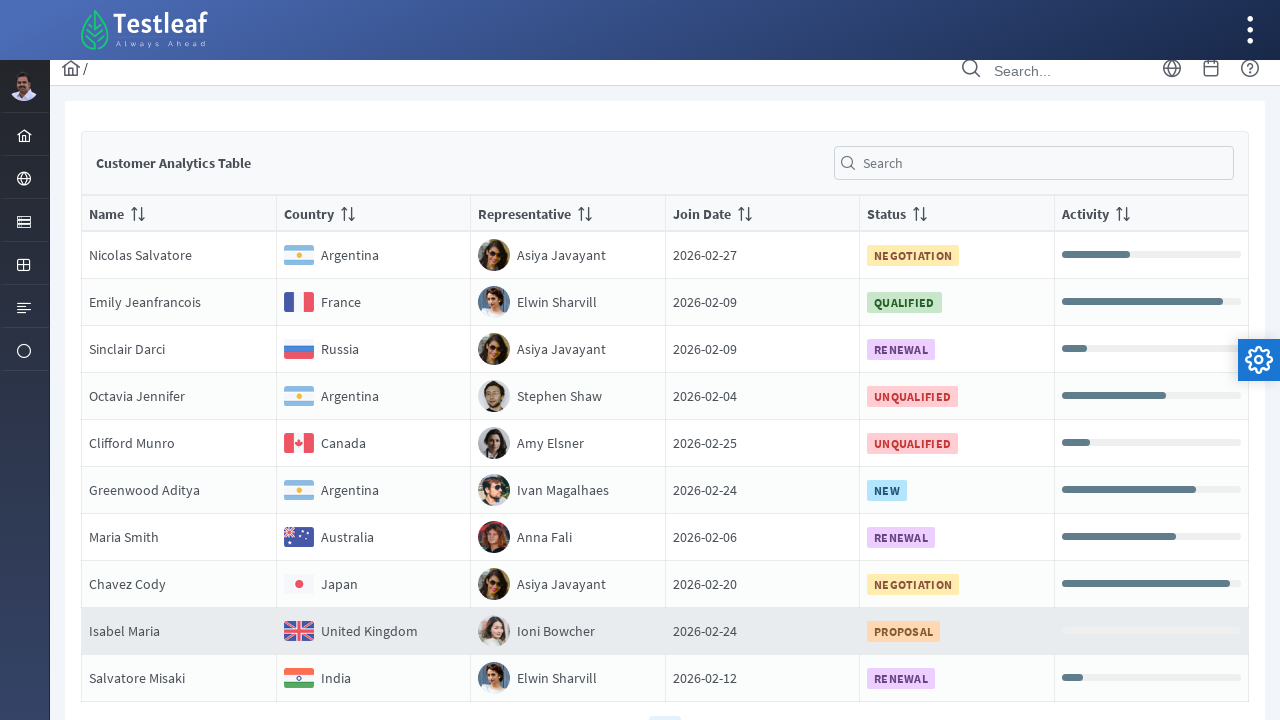

Scrolled to bottom for page 4
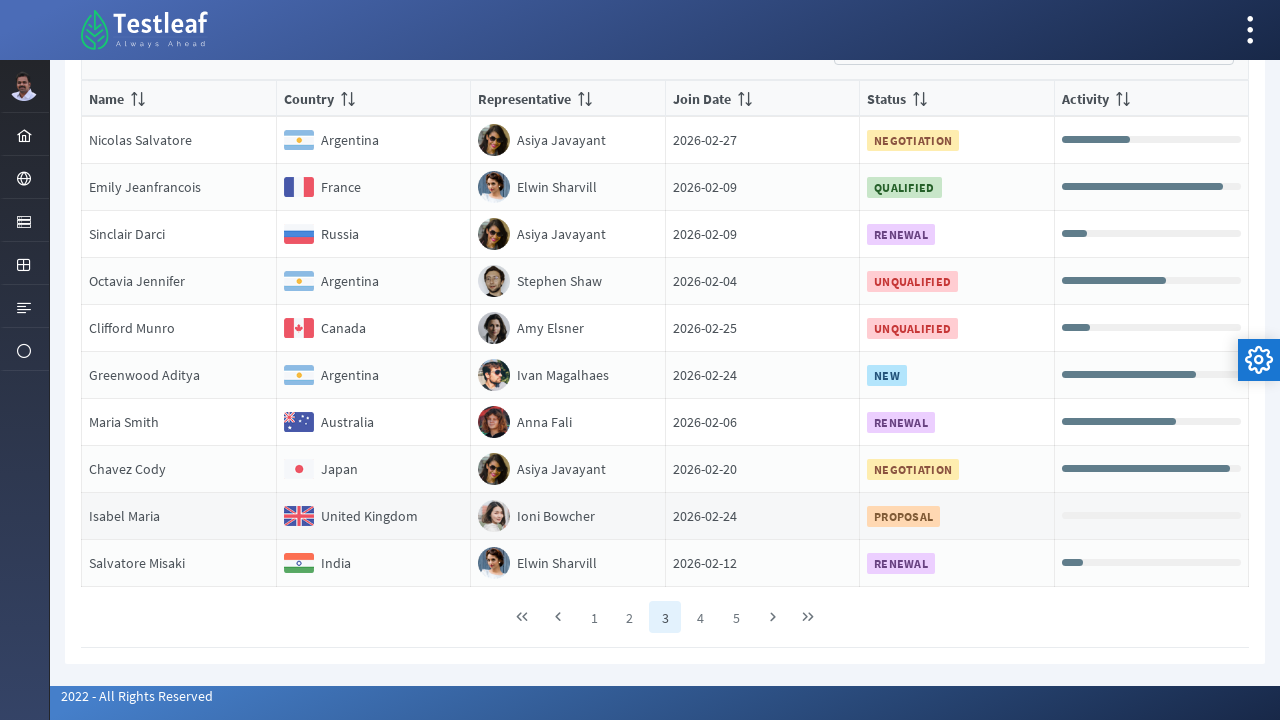

Clicked pagination link for page 4 at (700, 617) on //*[@class='ui-paginator-pages']//a[4]
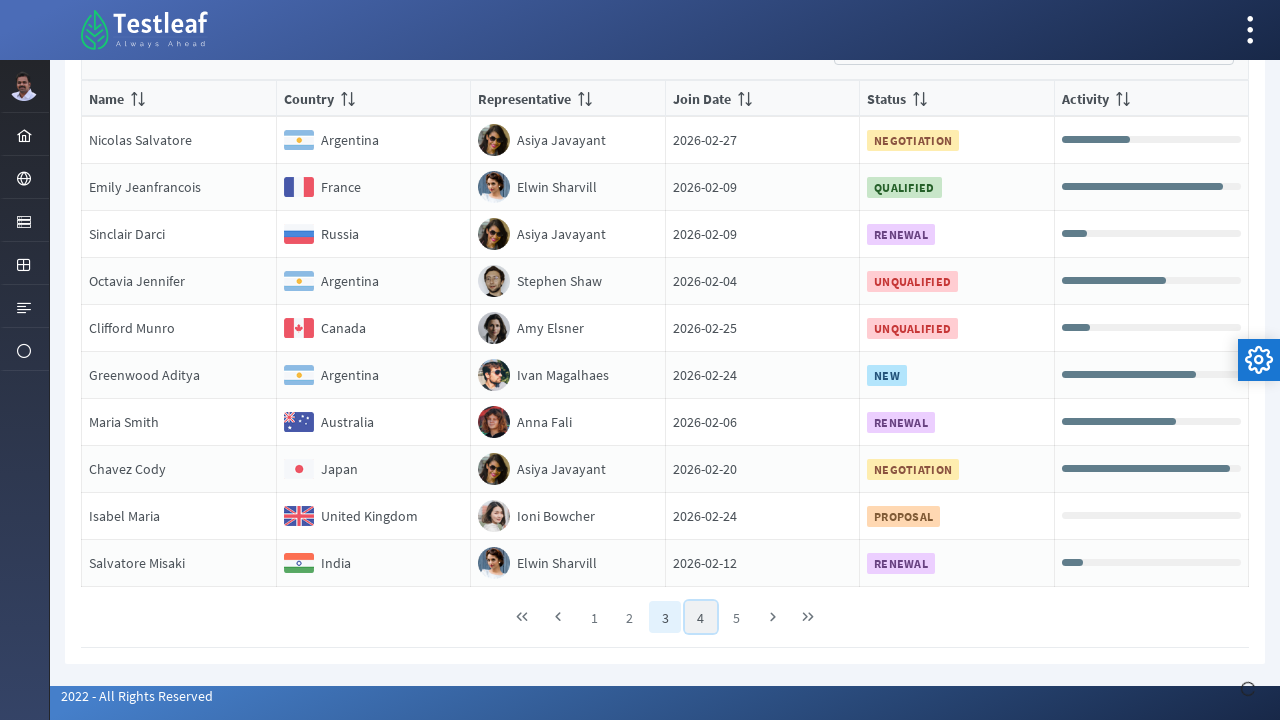

Waited for page 4 table content to load
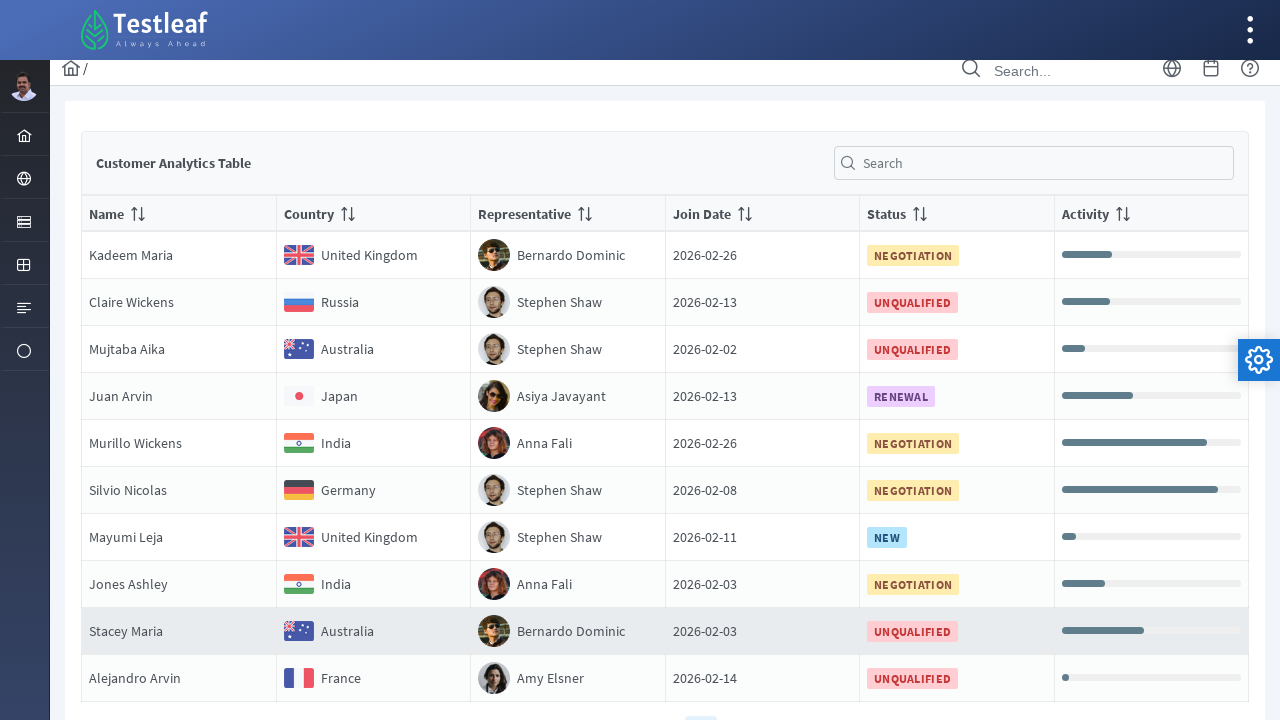

Verified table rows present on page 4
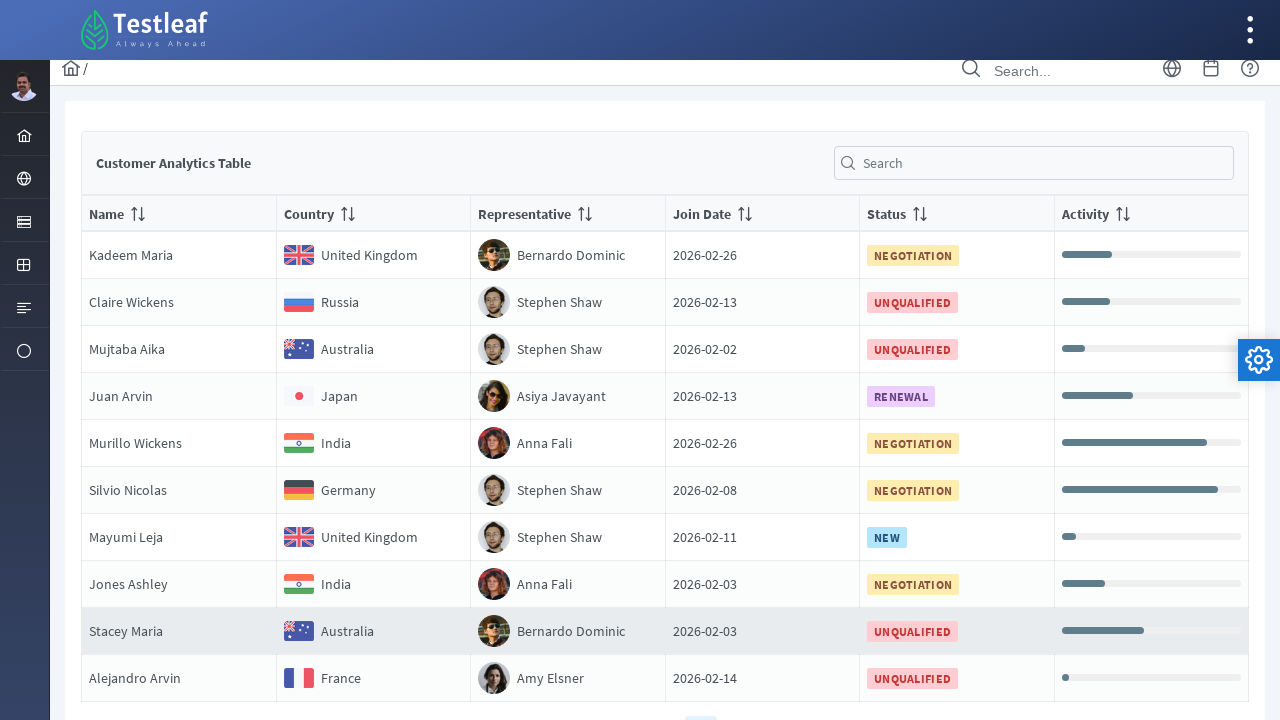

Scrolled to bottom for page 5
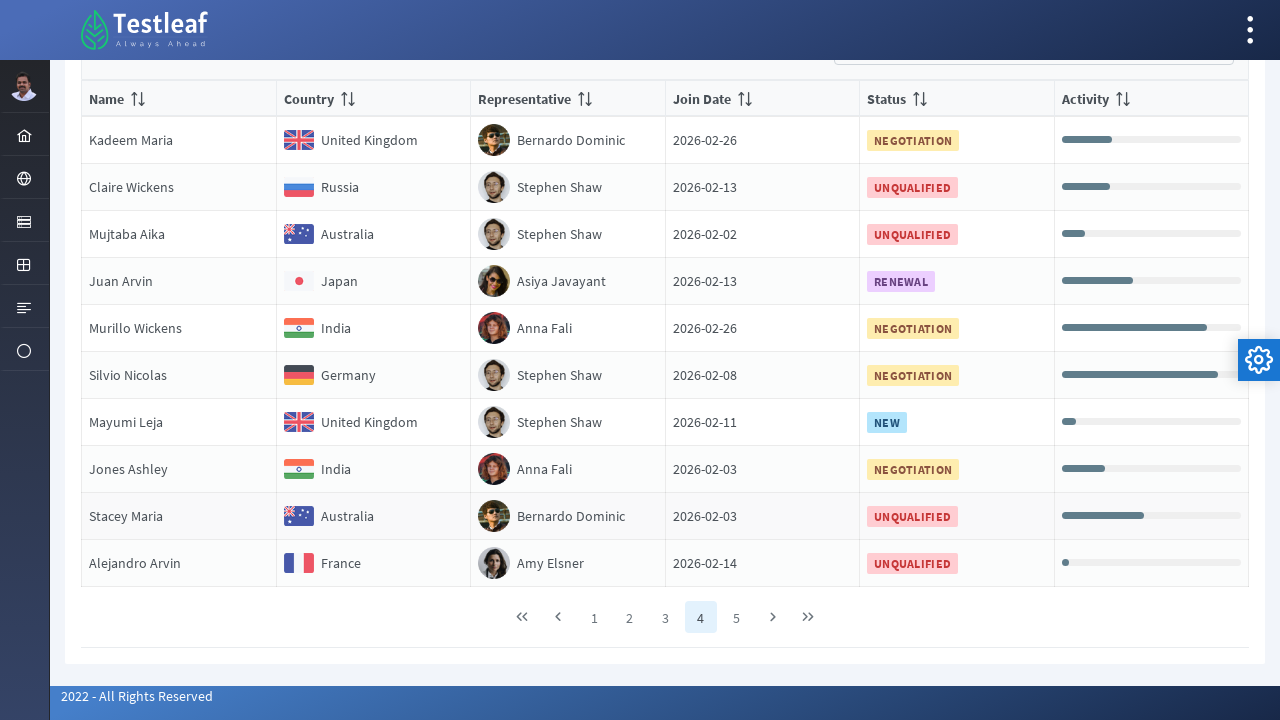

Clicked pagination link for page 5 at (736, 617) on //*[@class='ui-paginator-pages']//a[5]
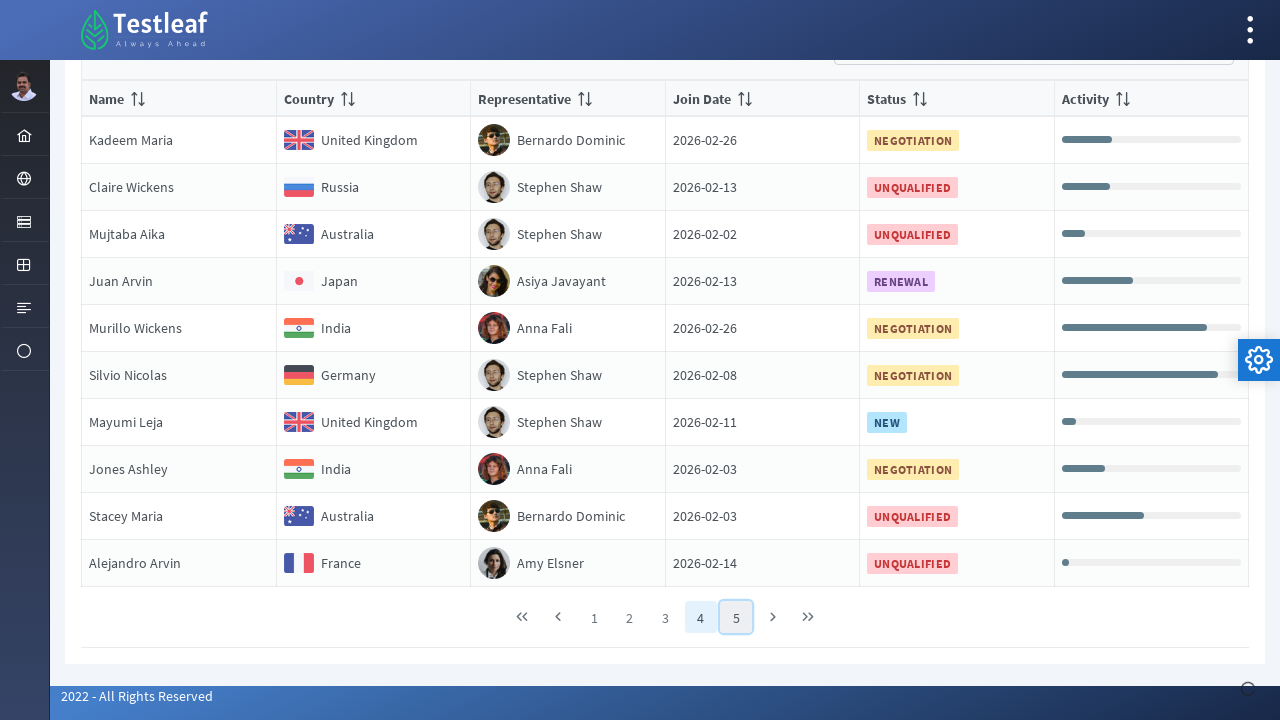

Waited for page 5 table content to load
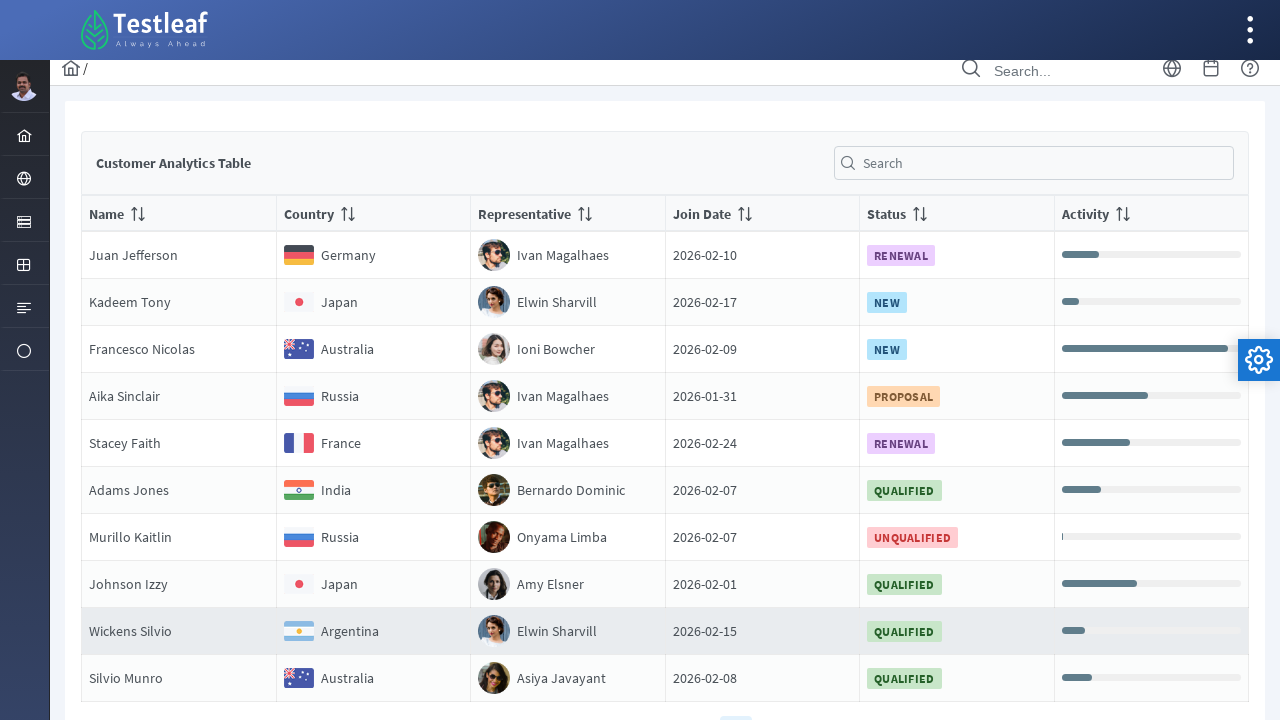

Verified table rows present on page 5
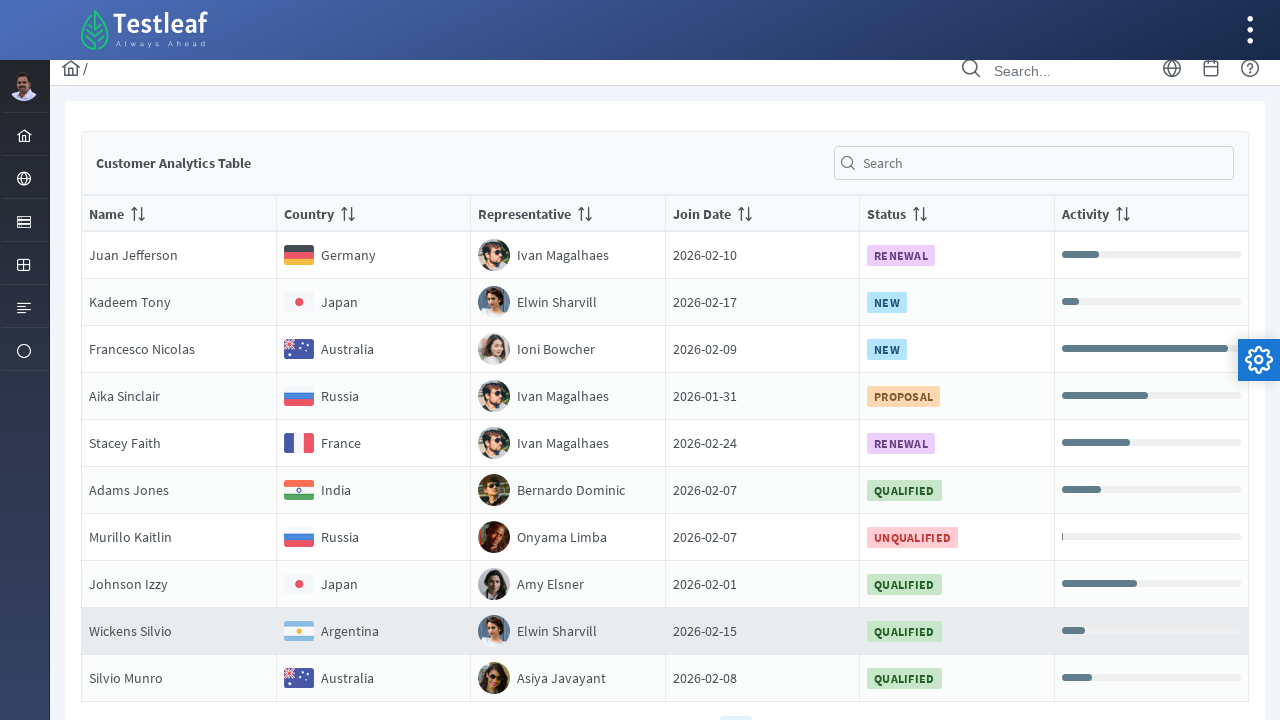

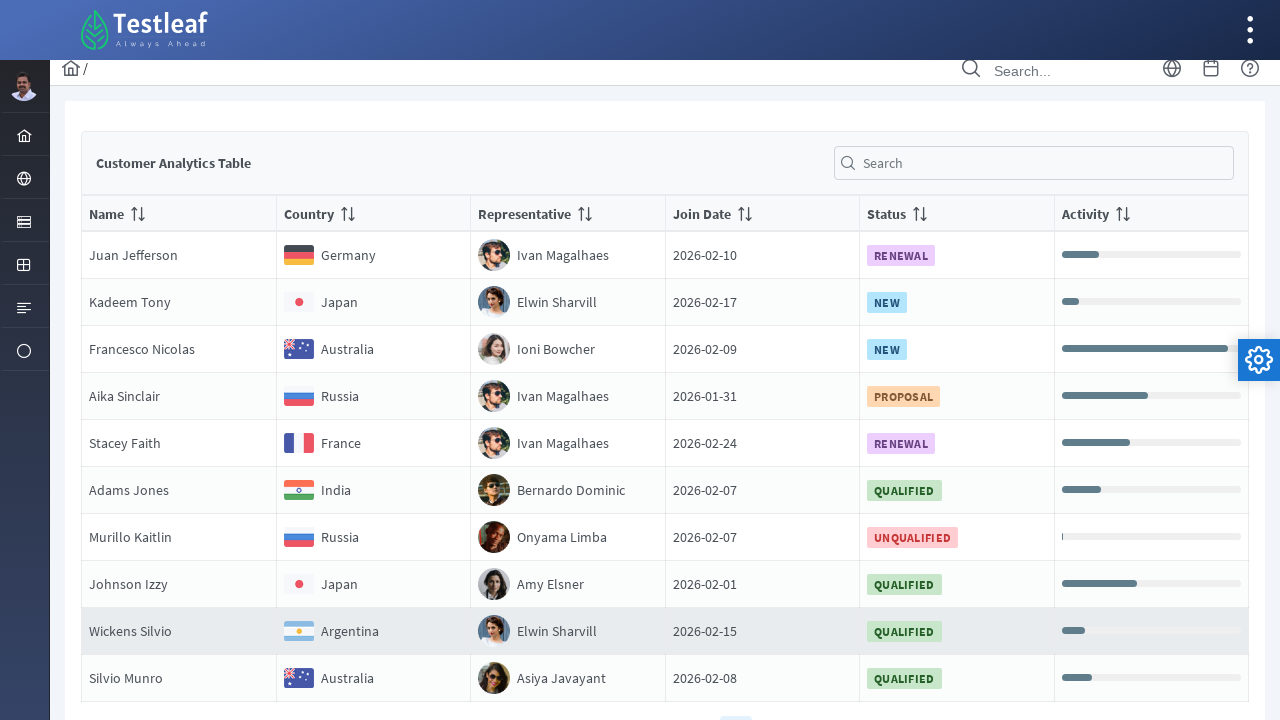